Tests selecting an option from a dropdown menu by iterating through all options and clicking the matching one, then verifying the selection was made correctly.

Starting URL: http://the-internet.herokuapp.com/dropdown

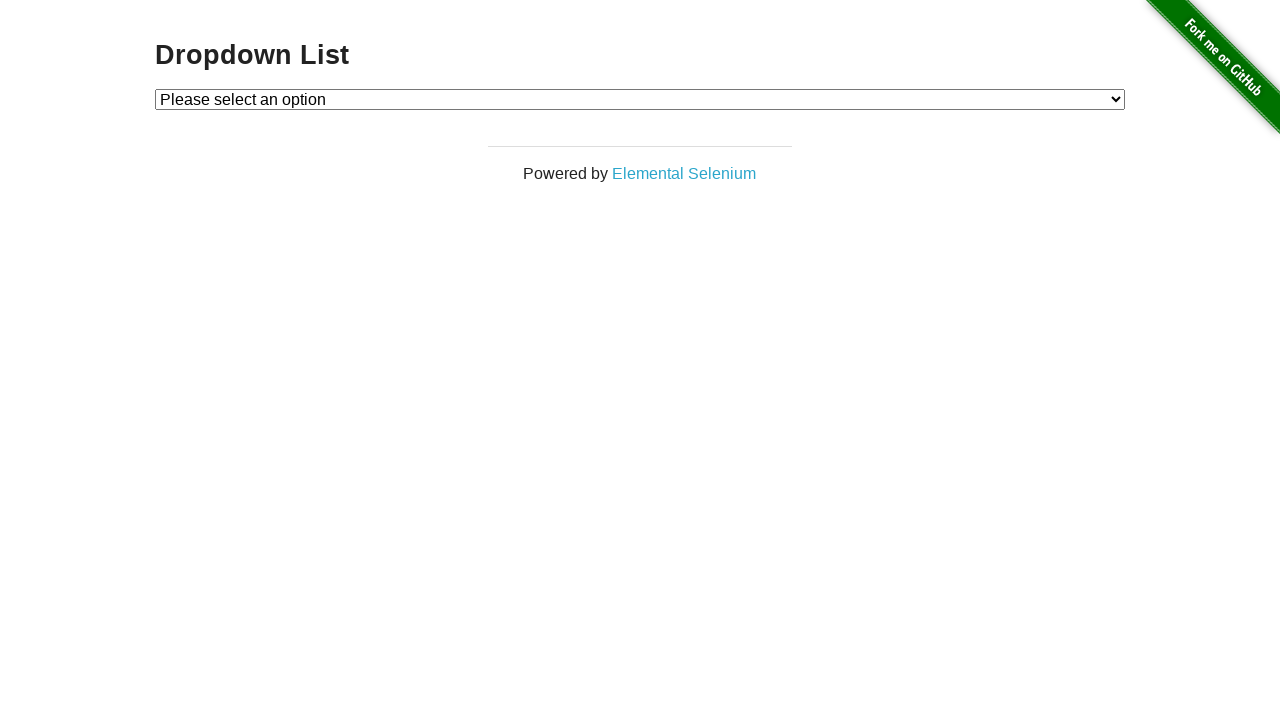

Dropdown element loaded
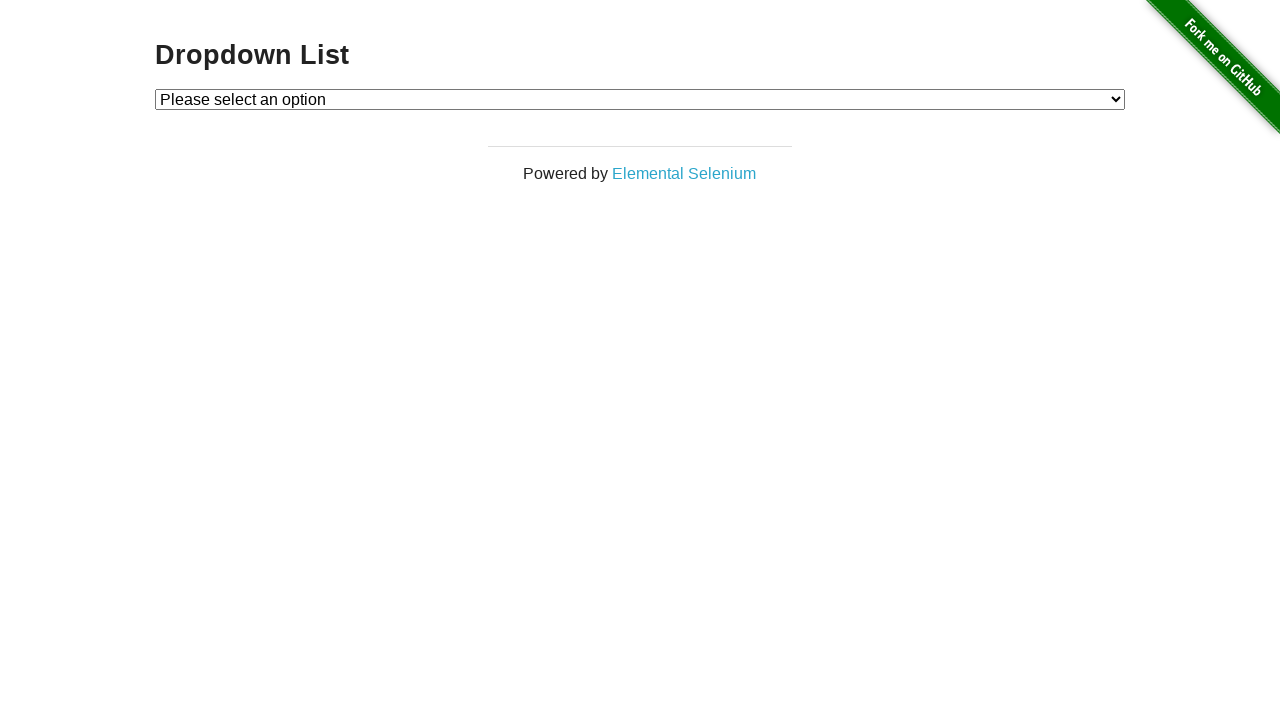

Selected 'Option 1' from dropdown on #dropdown
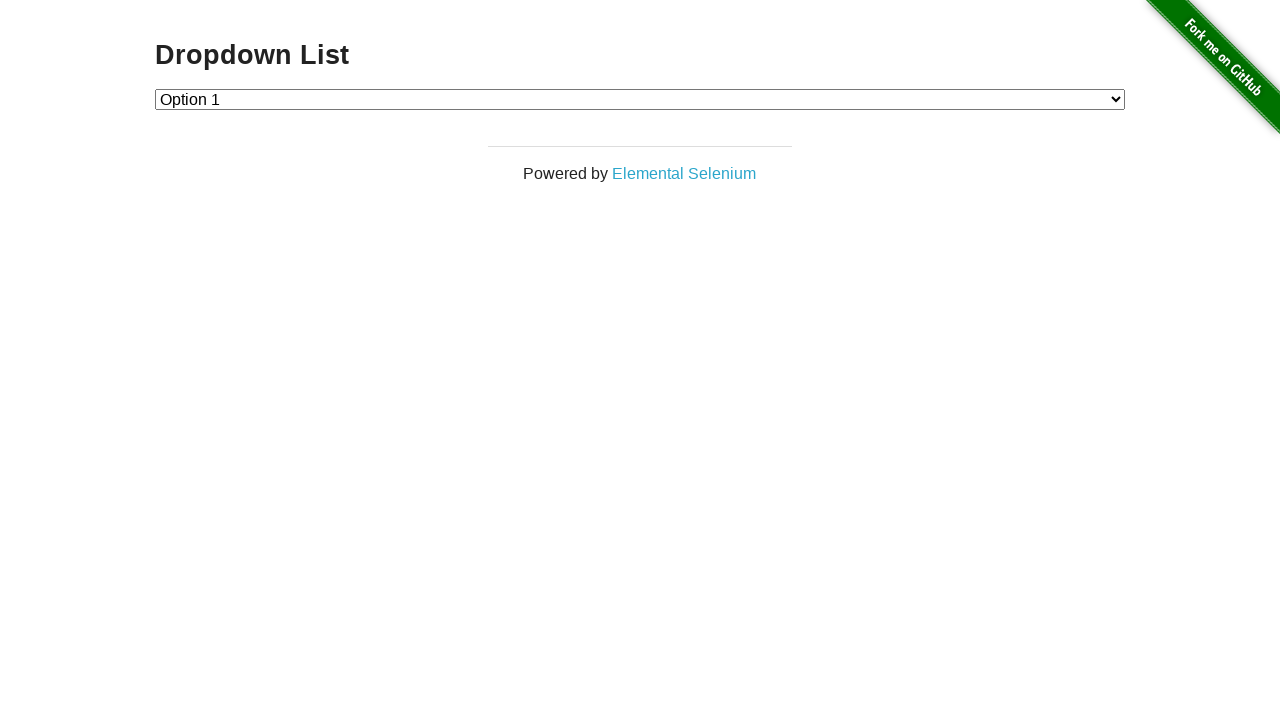

Retrieved selected value from dropdown
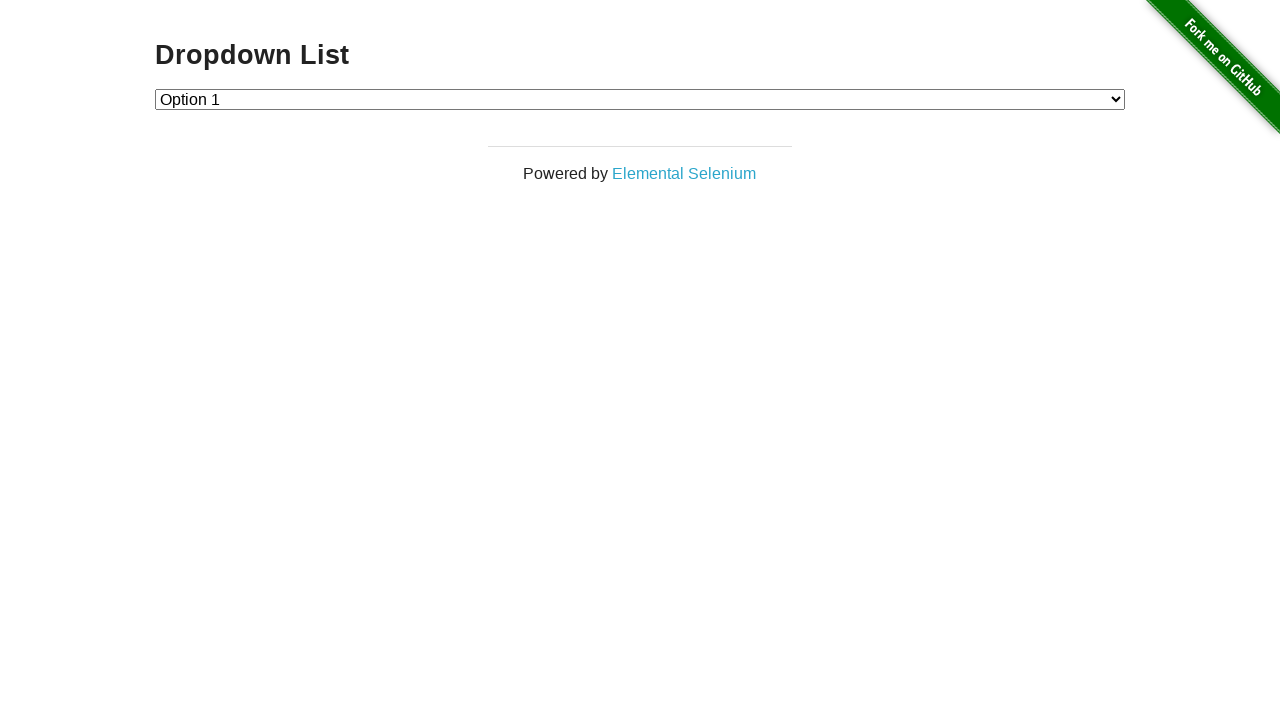

Verified that 'Option 1' (value '1') was correctly selected
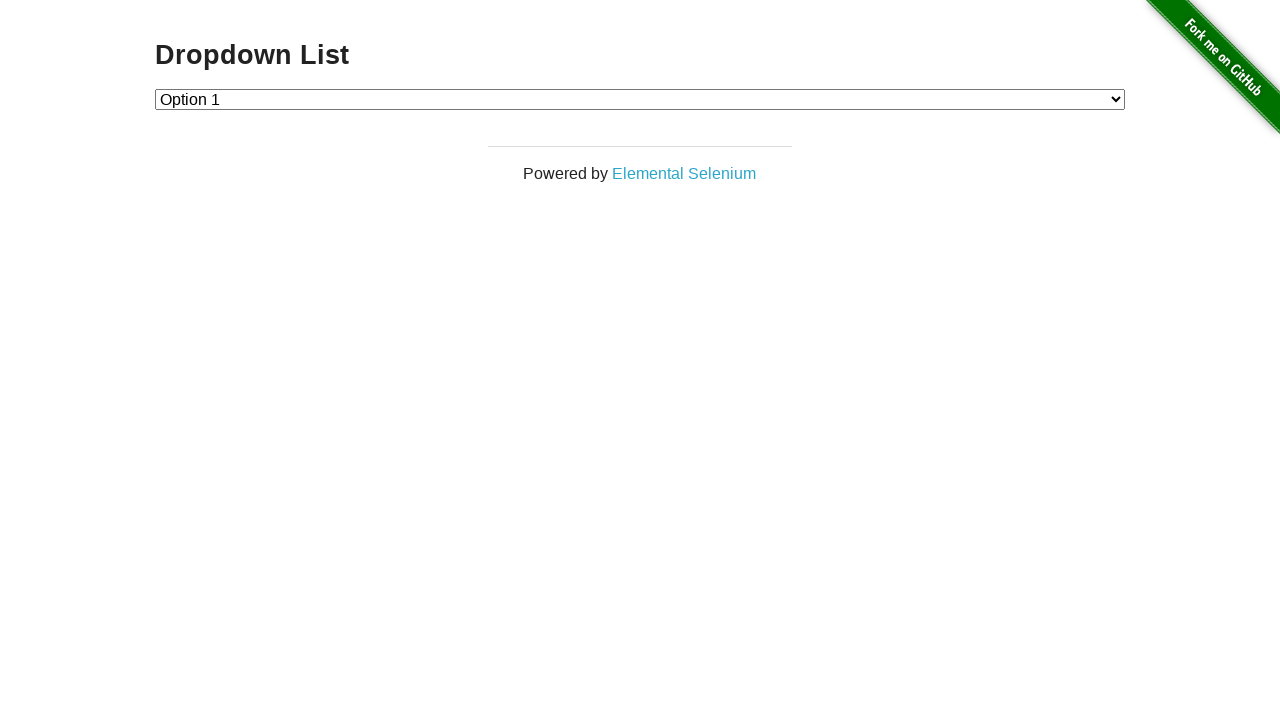

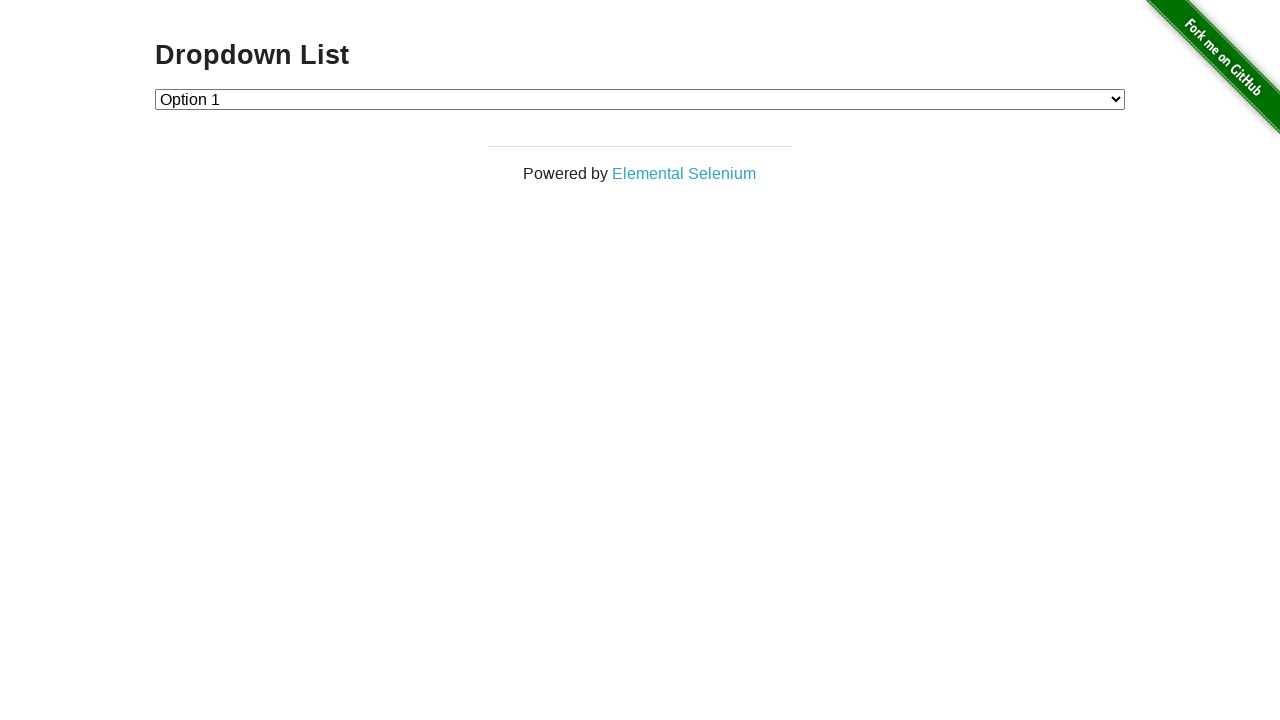